Navigates to the Overnight app page and verifies there are no console errors during page load.

Starting URL: https://app.overnight.fi

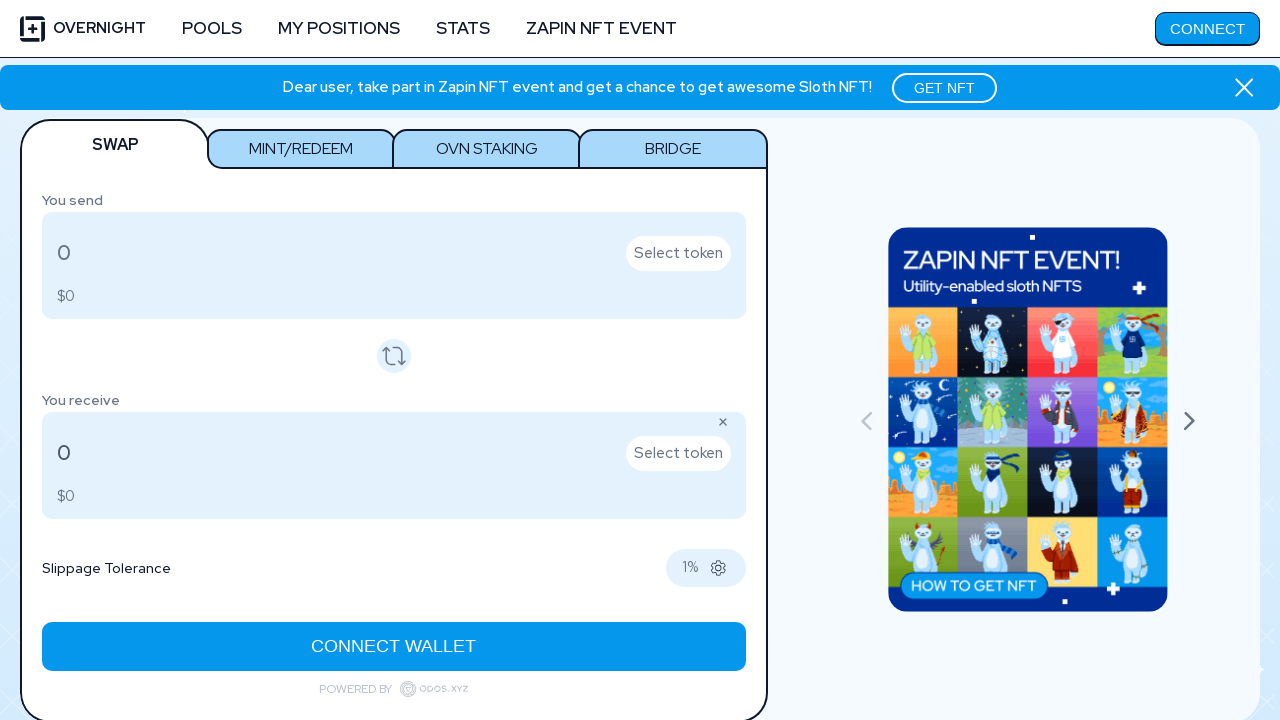

Waited for page to reach networkidle state
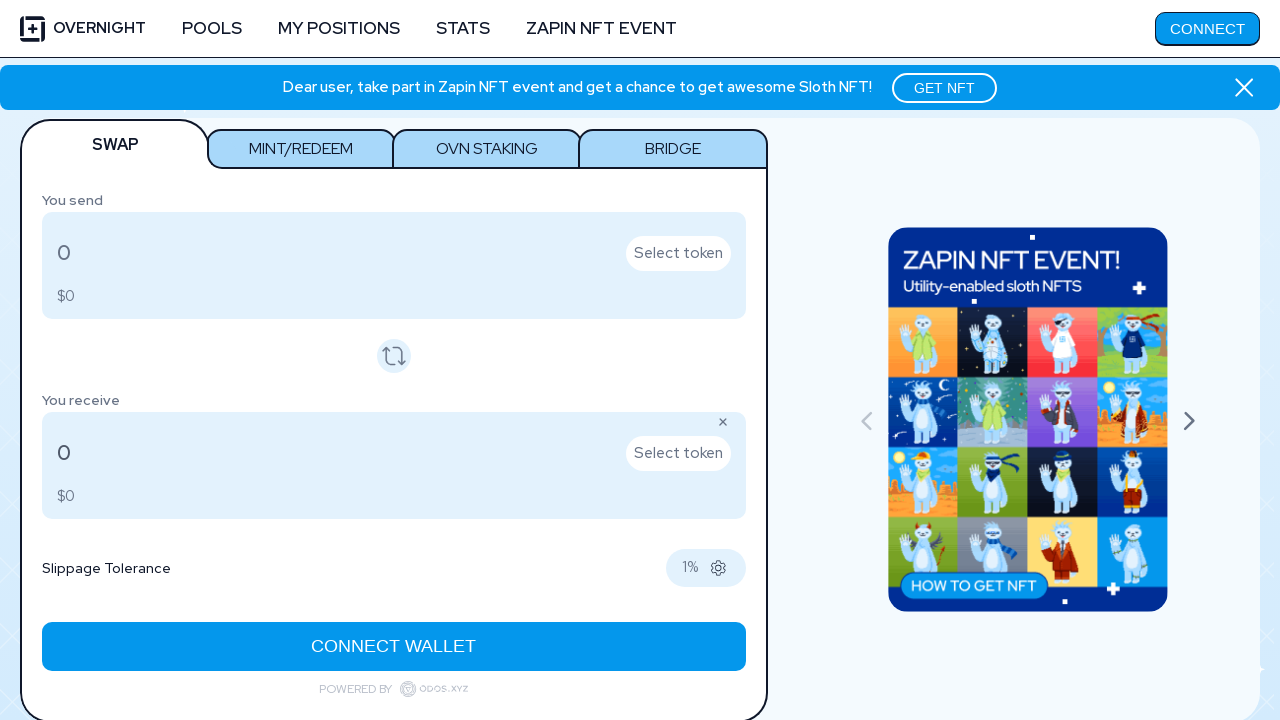

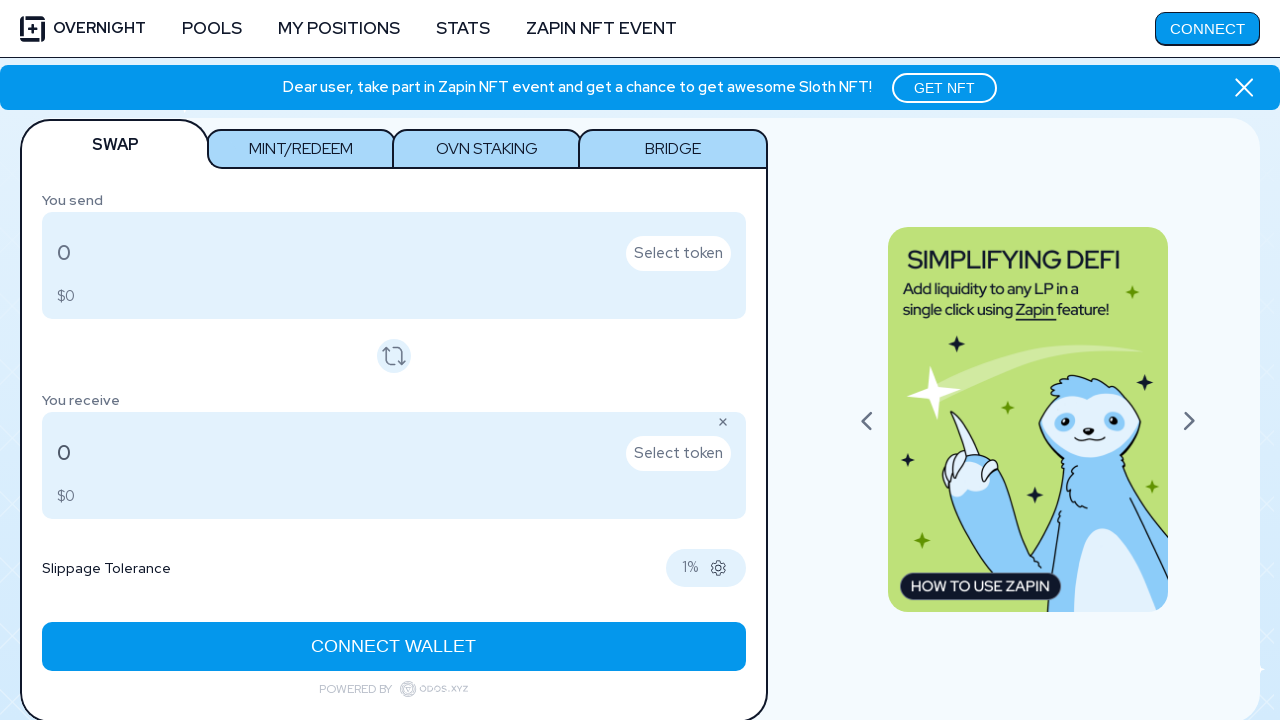